Navigates to the inputs page, clicks the home navigation link, and verifies the page title changes to "Practice"

Starting URL: https://practice.cydeo.com/inputs

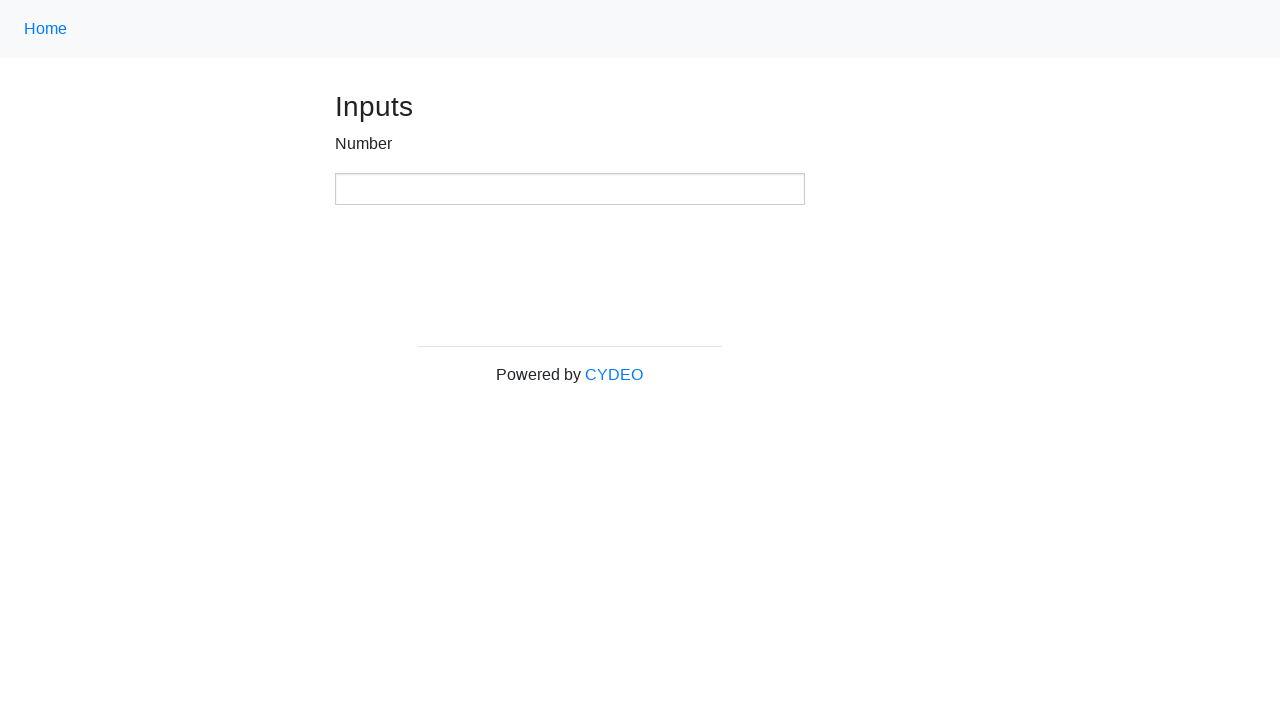

Clicked the home navigation link at (46, 29) on .nav-link
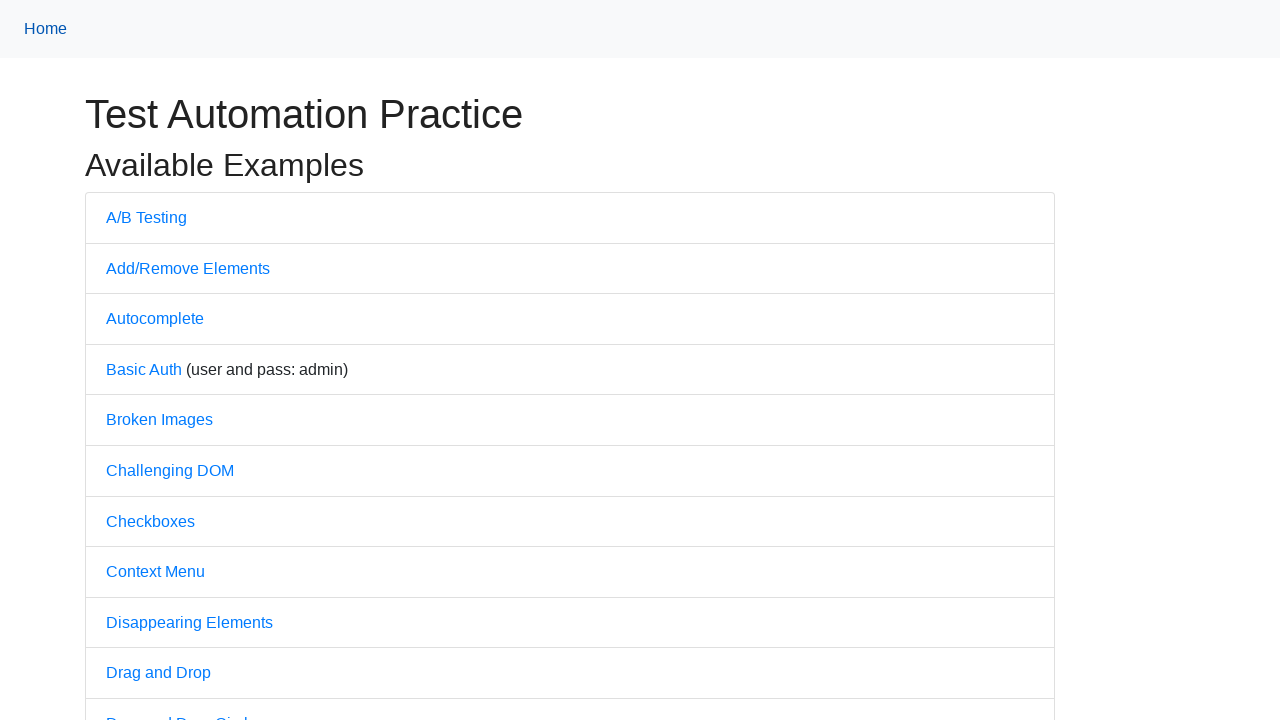

Verified page title is 'Practice'
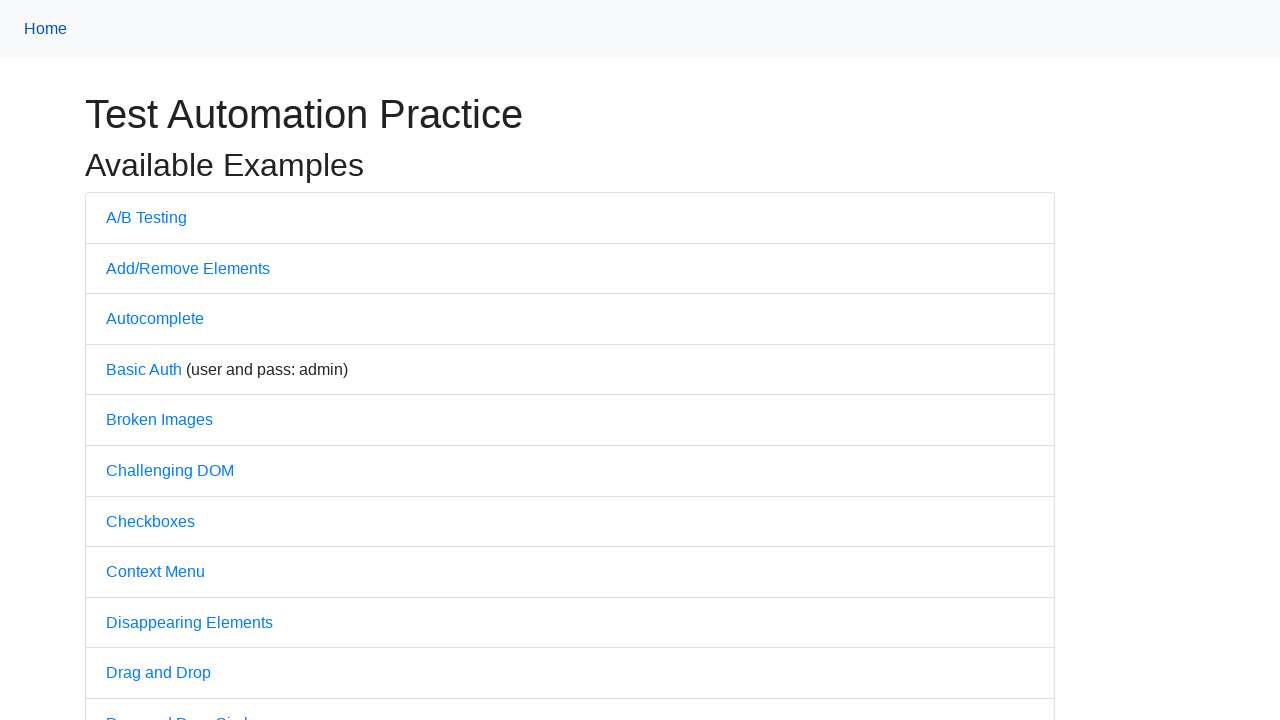

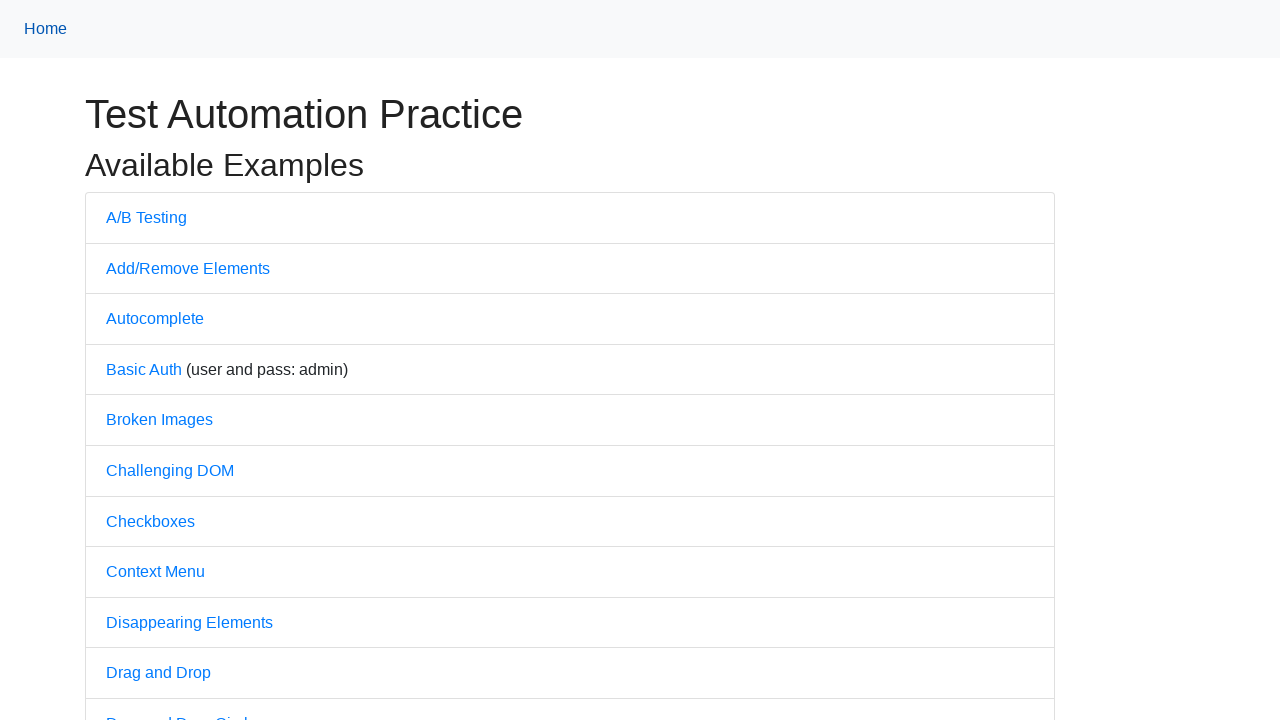